Tests Playwright's API mocking capability by intercepting a fruits API endpoint, injecting custom fruit items into the response, and verifying they appear on the page.

Starting URL: https://demo.playwright.dev/api-mocking/

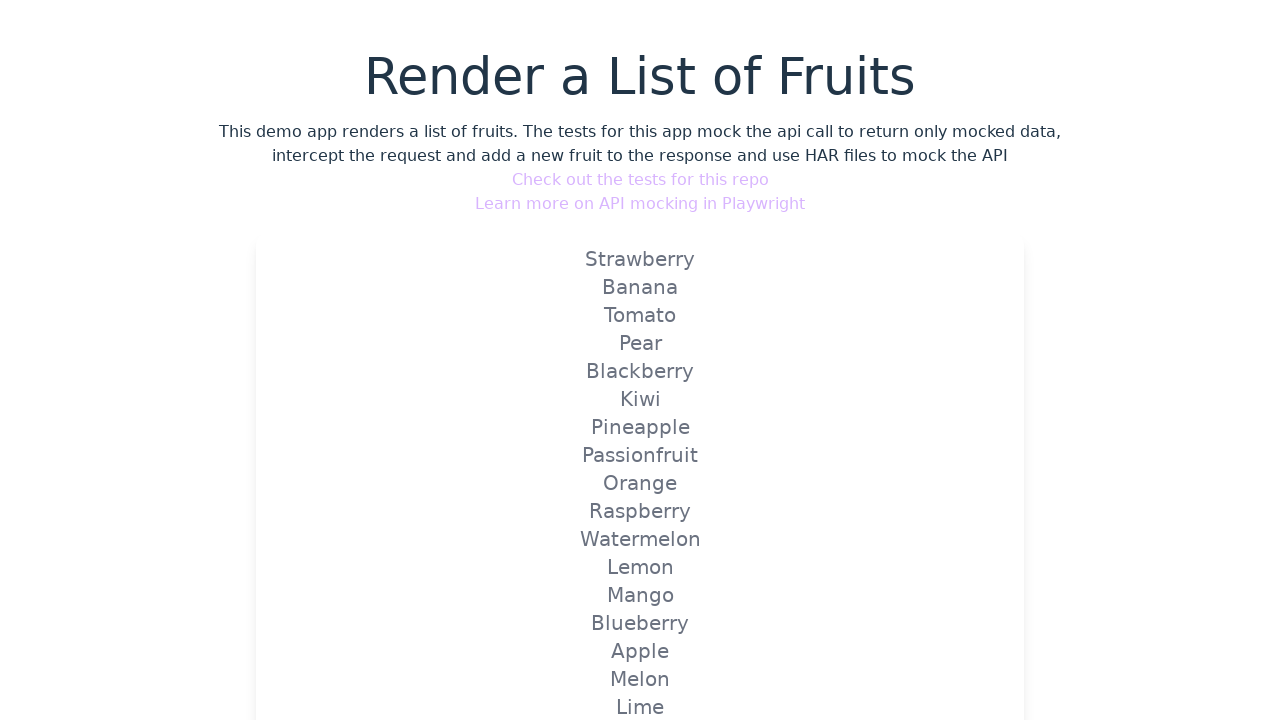

Set up route to intercept and mock fruits API endpoint
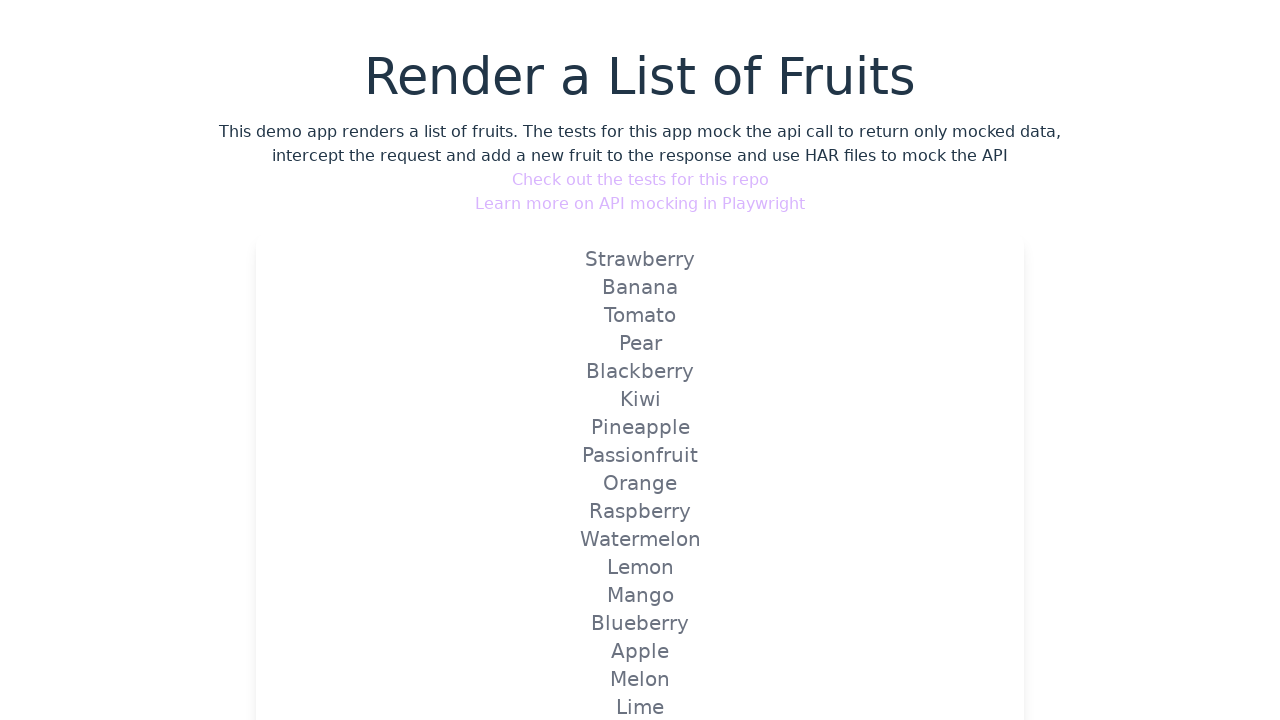

Navigated to API mocking demo page
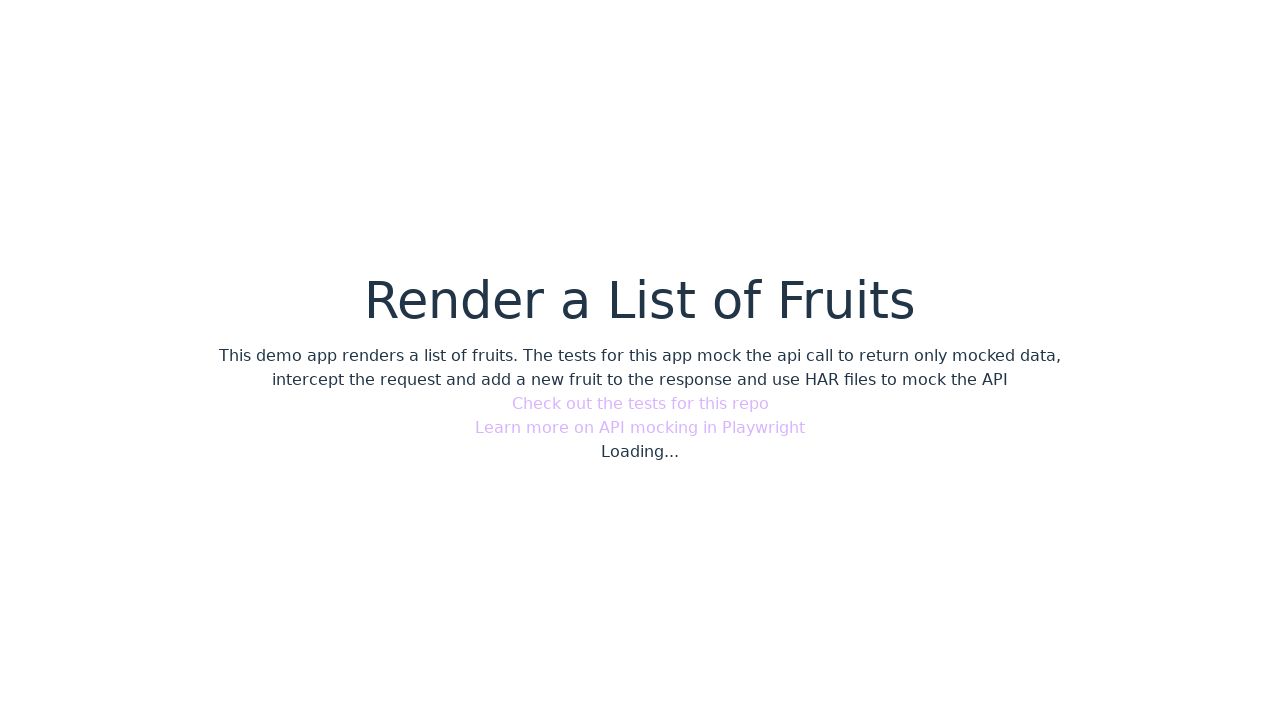

Verified custom mocked fruit item 'playwright typescript by testers talk123' is visible
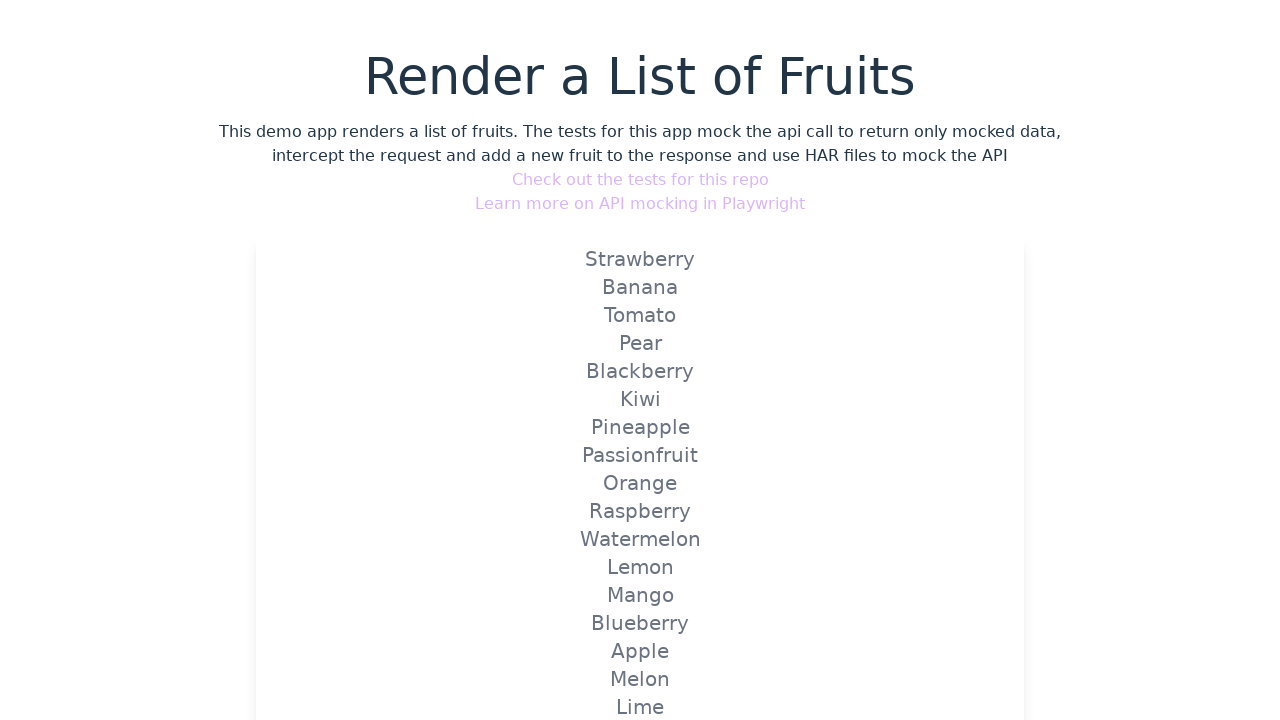

Verified custom mocked fruit item 'playwright javascript by testers talk' is visible
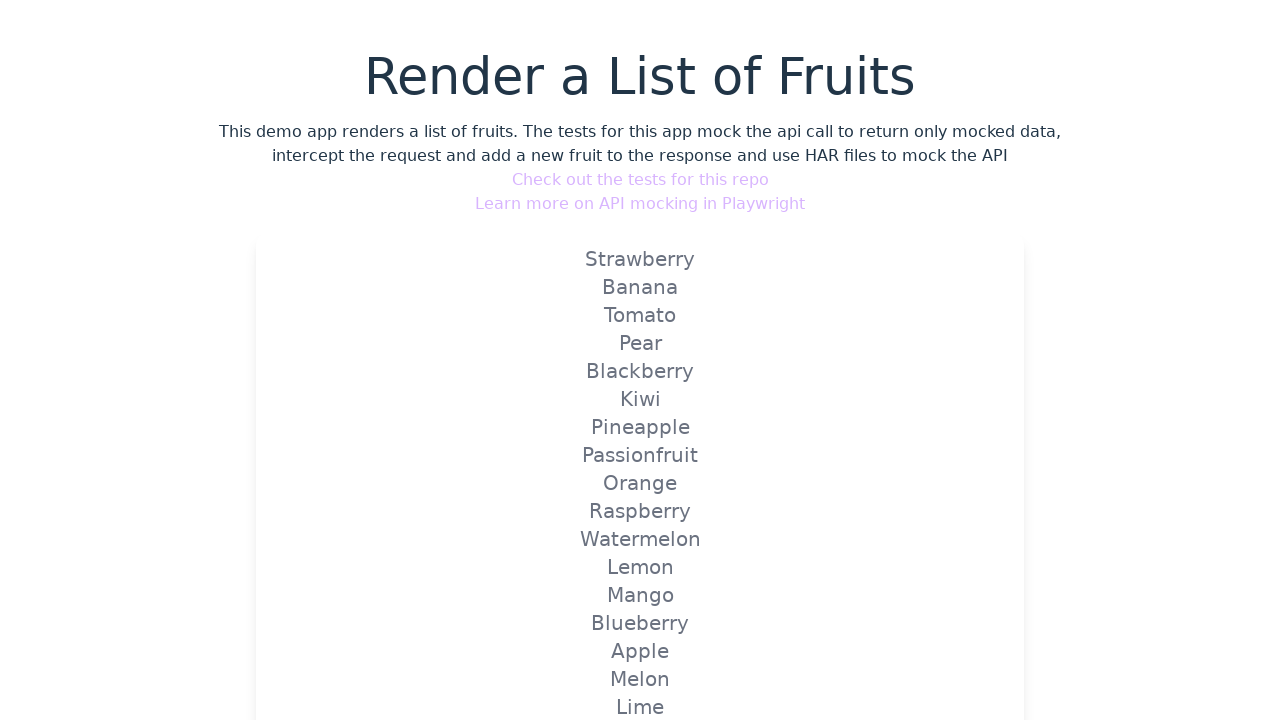

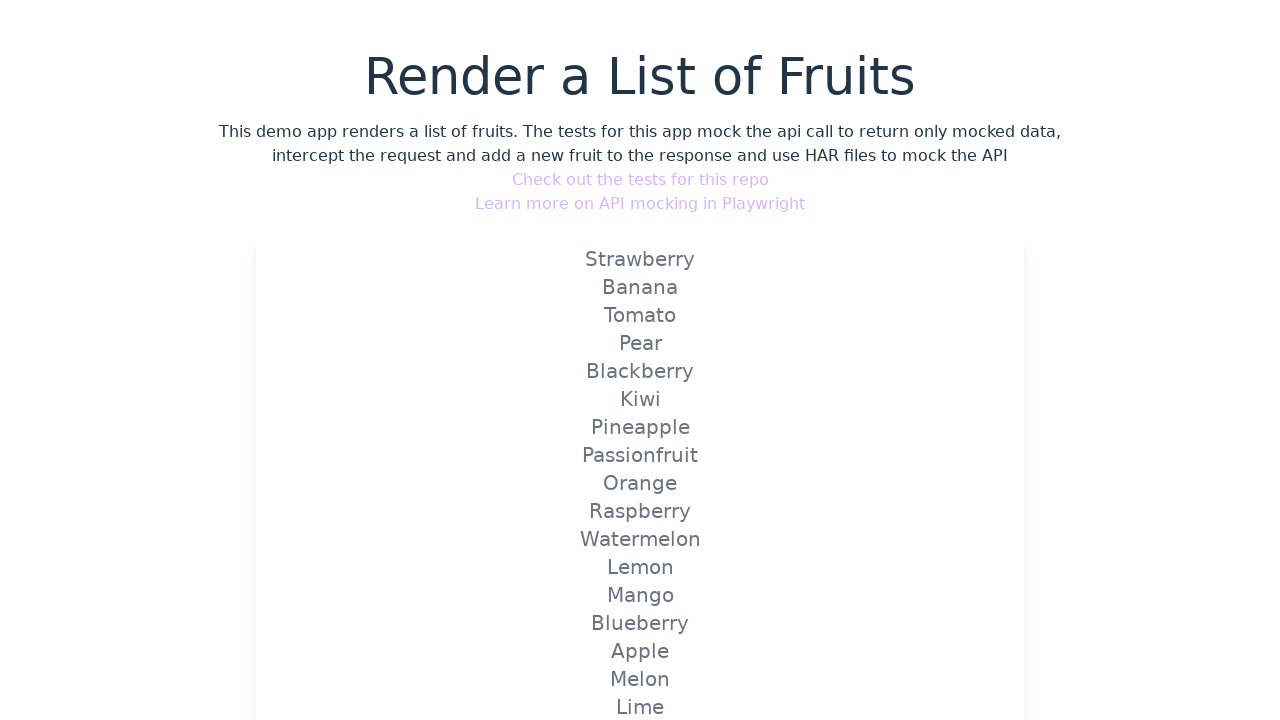